Tests that edits are cancelled when pressing Escape key

Starting URL: https://demo.playwright.dev/todomvc

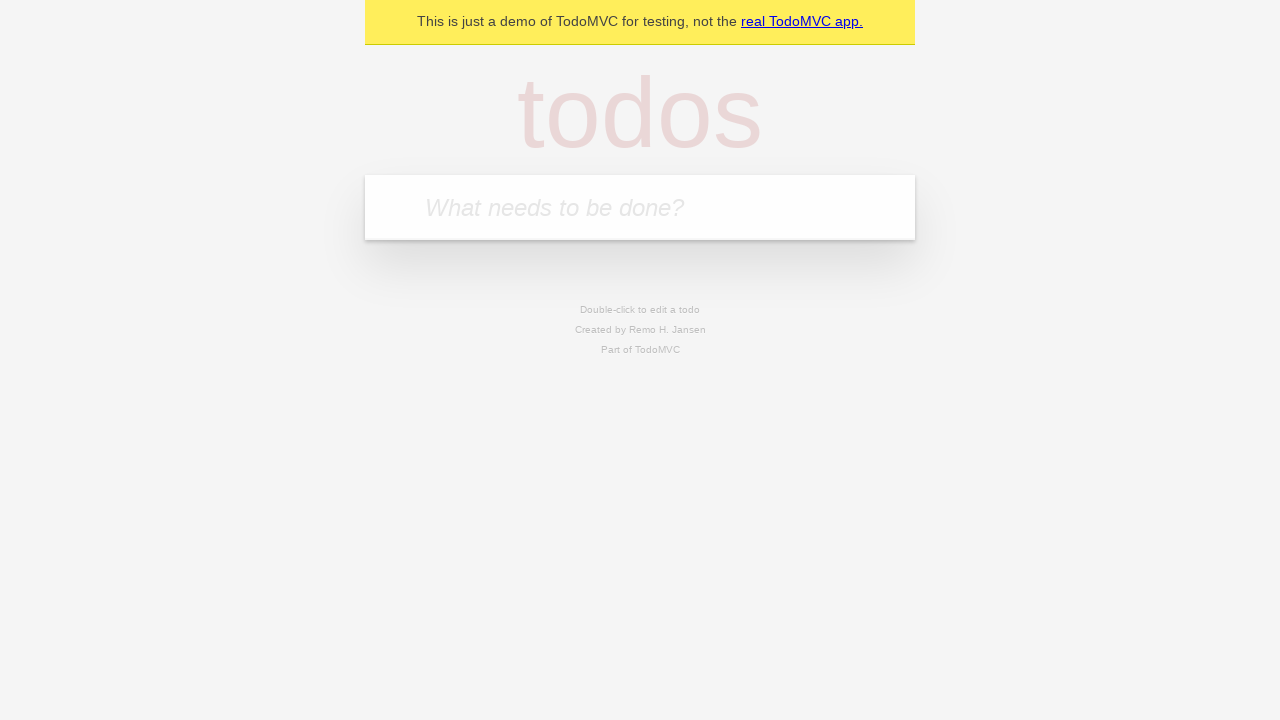

Filled first todo field with 'buy some cheese' on internal:attr=[placeholder="What needs to be done?"i]
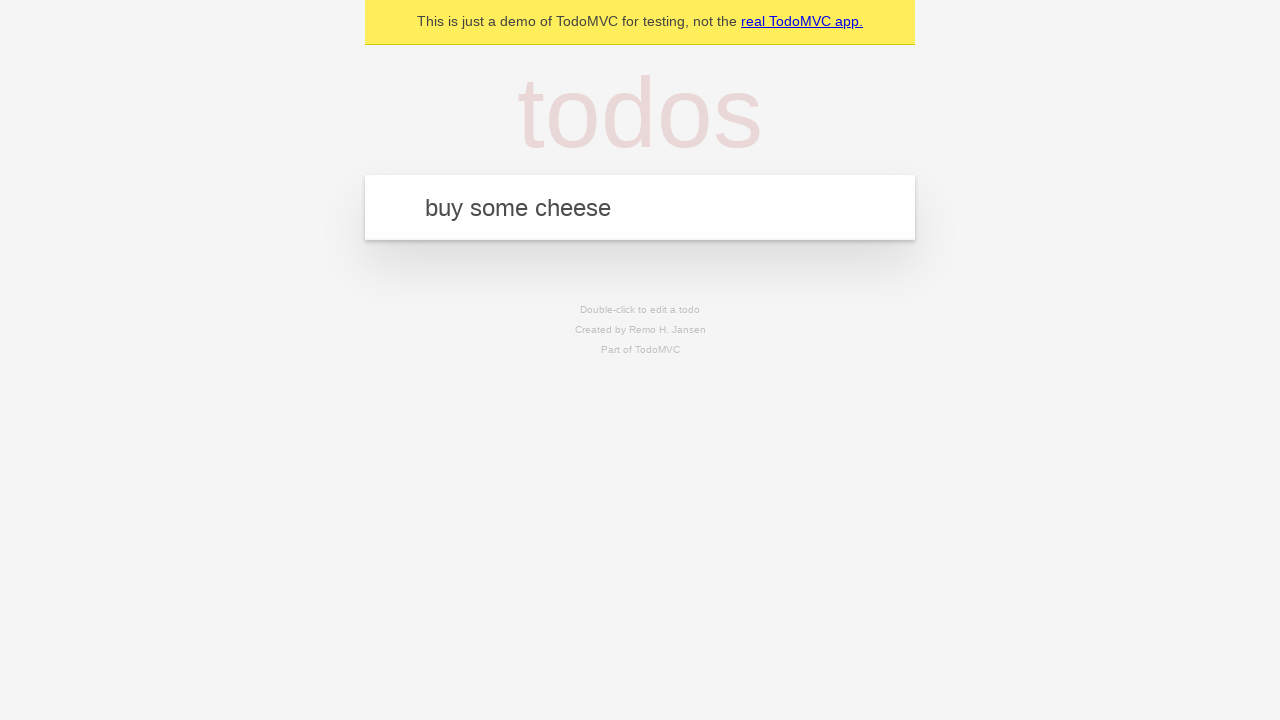

Pressed Enter to create first todo on internal:attr=[placeholder="What needs to be done?"i]
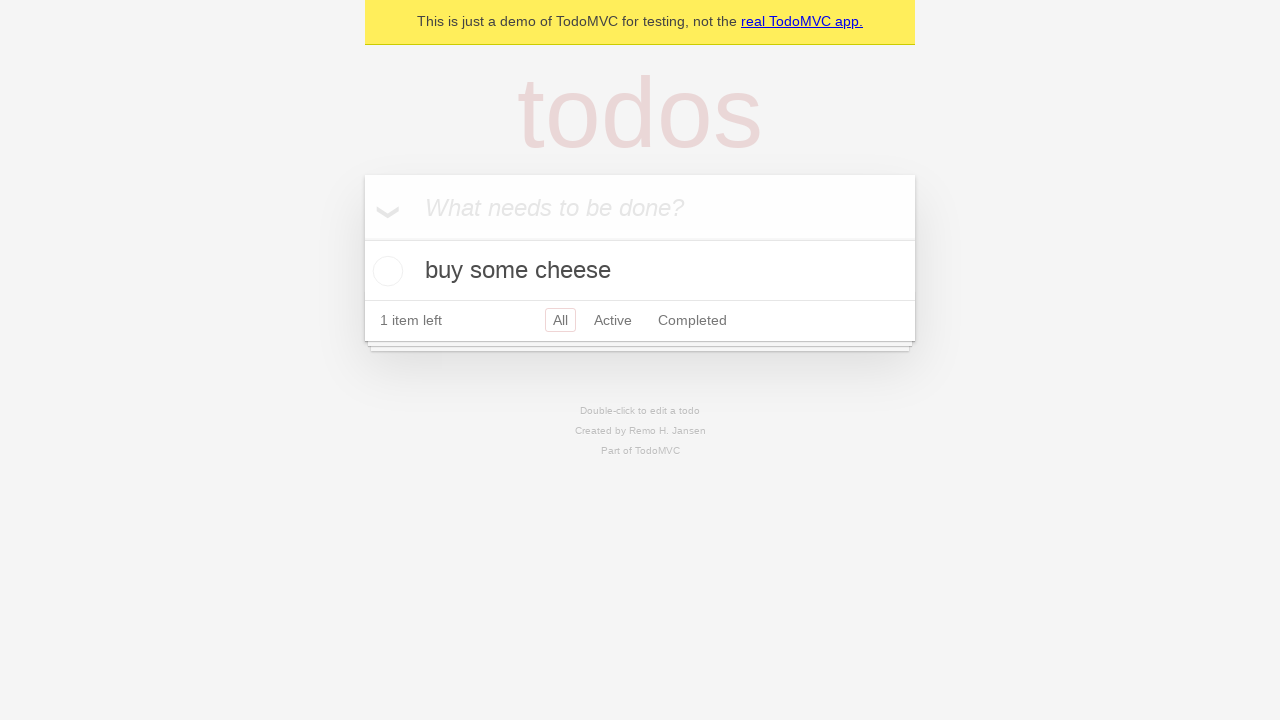

Filled second todo field with 'feed the cat' on internal:attr=[placeholder="What needs to be done?"i]
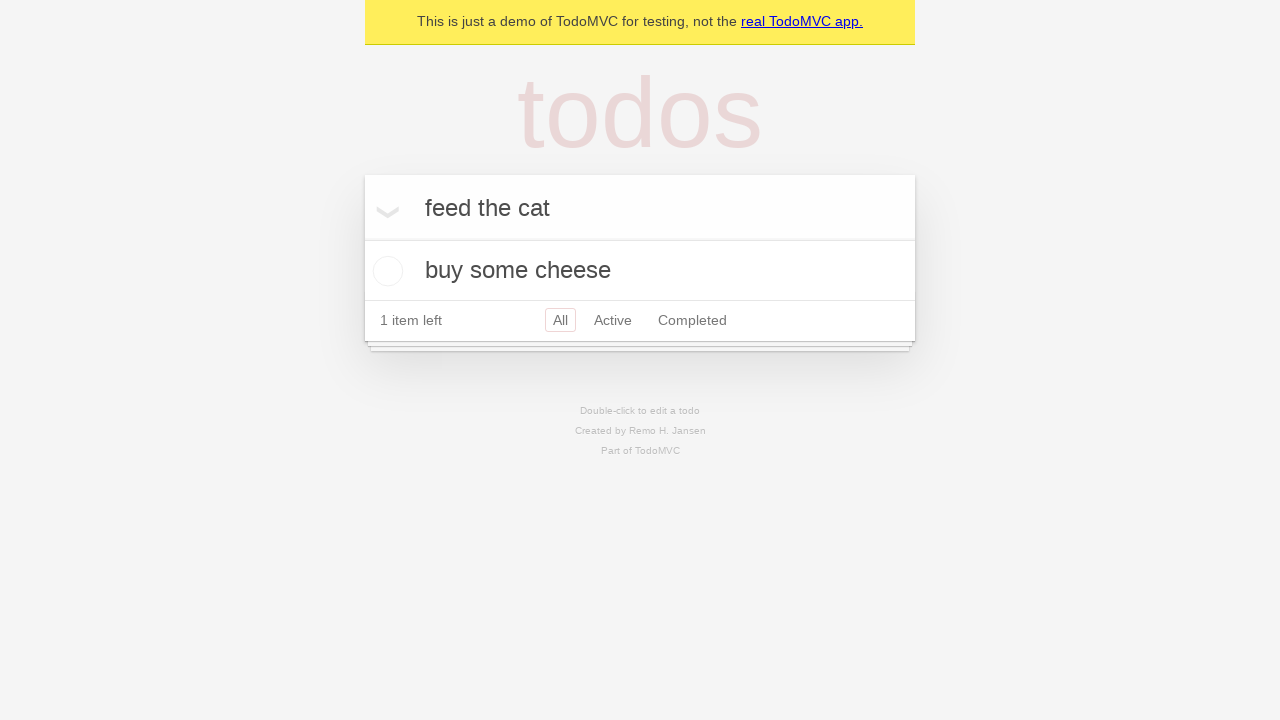

Pressed Enter to create second todo on internal:attr=[placeholder="What needs to be done?"i]
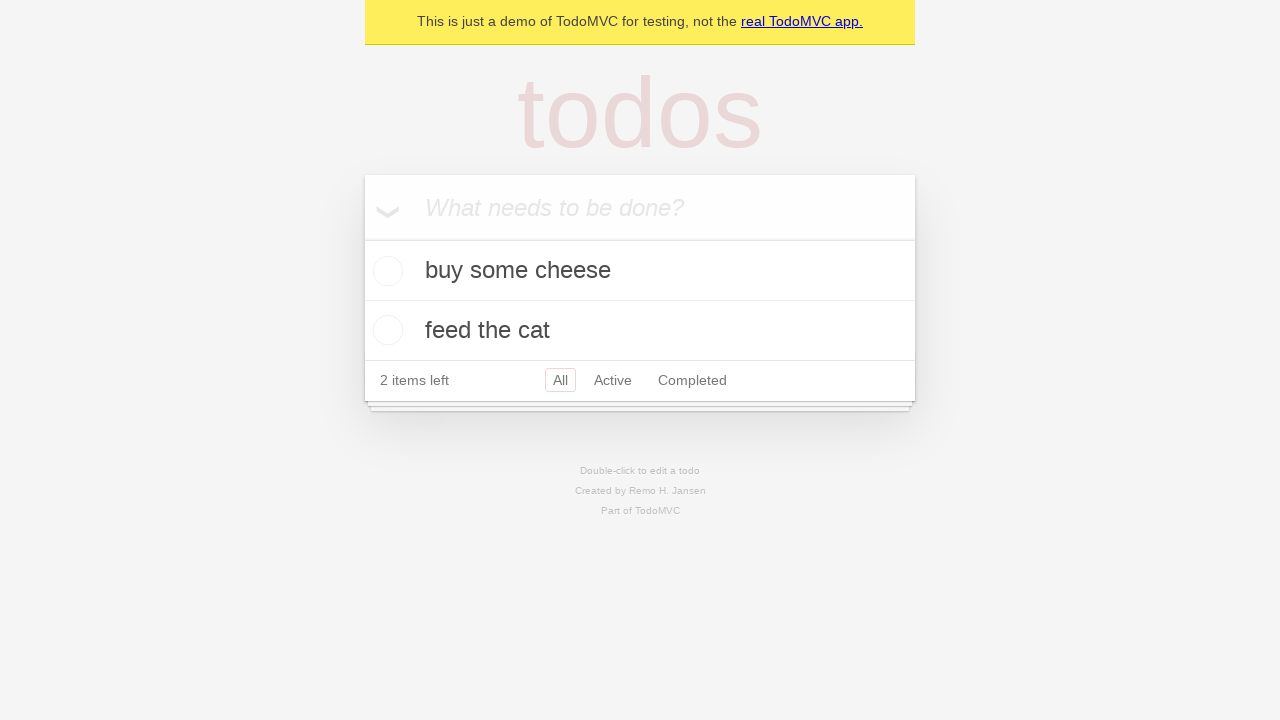

Filled third todo field with 'book a doctors appointment' on internal:attr=[placeholder="What needs to be done?"i]
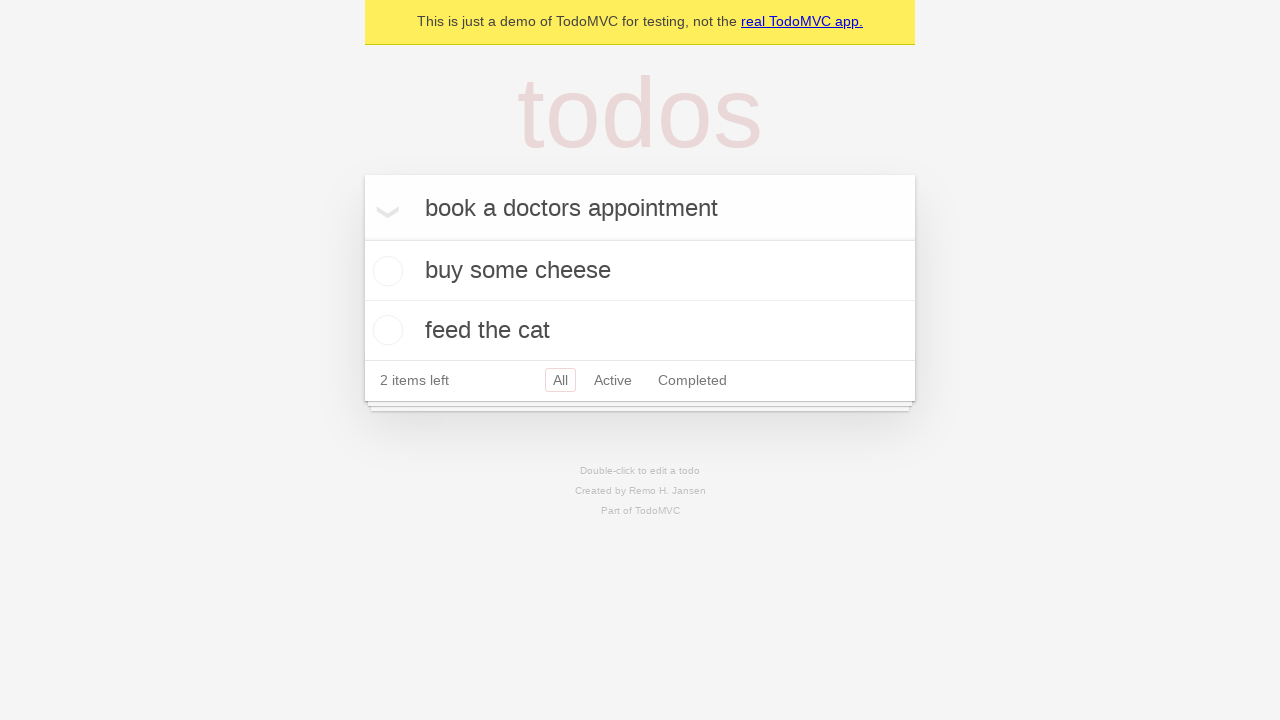

Pressed Enter to create third todo on internal:attr=[placeholder="What needs to be done?"i]
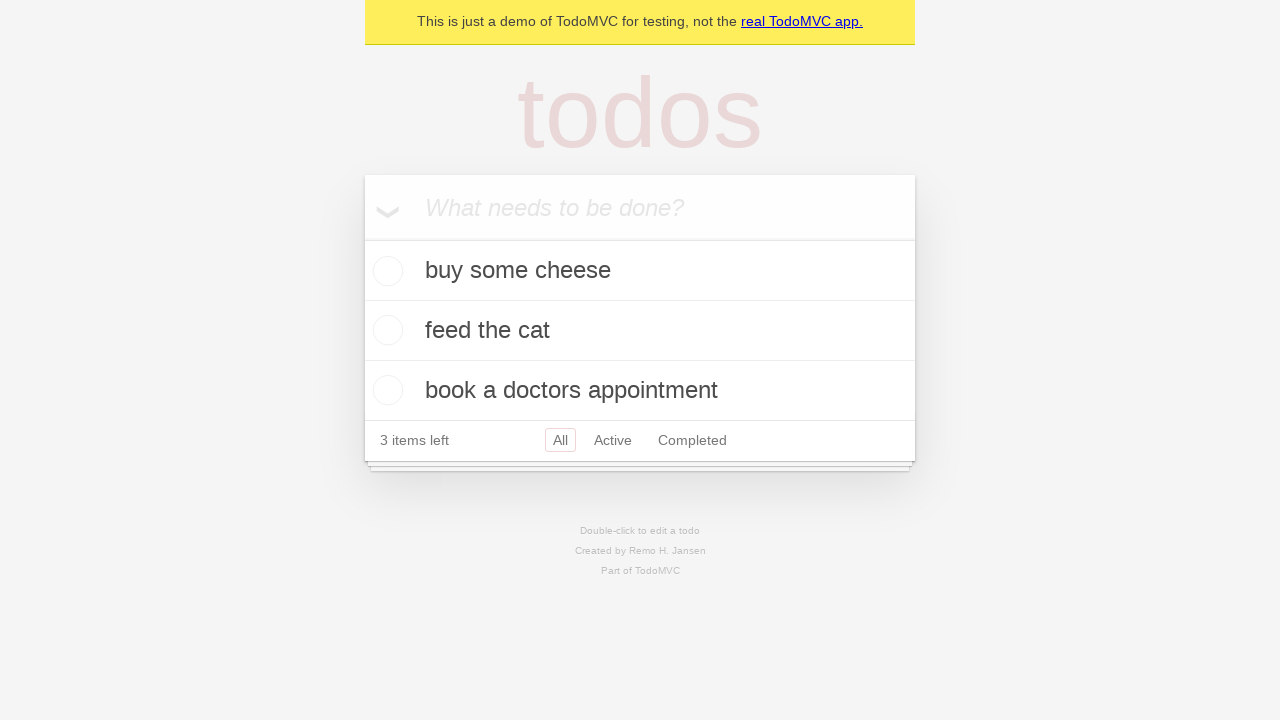

Waited for all 3 todos to be created and rendered
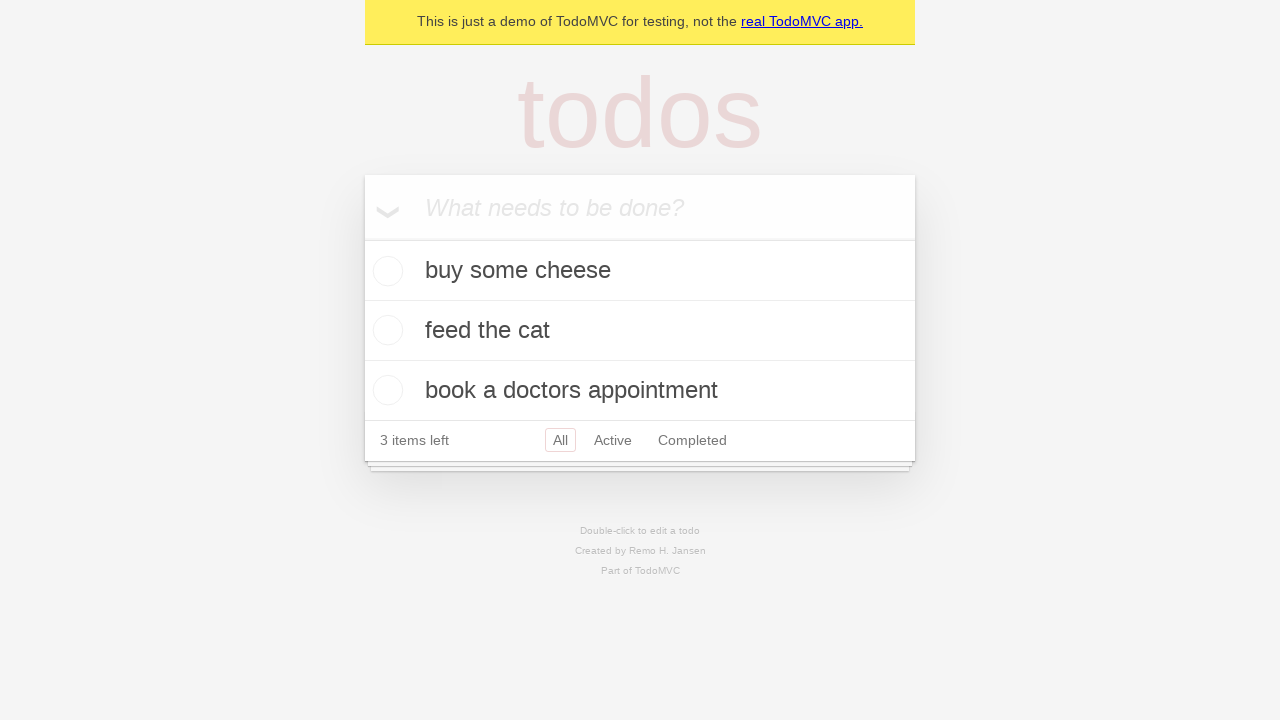

Located all todo items on the page
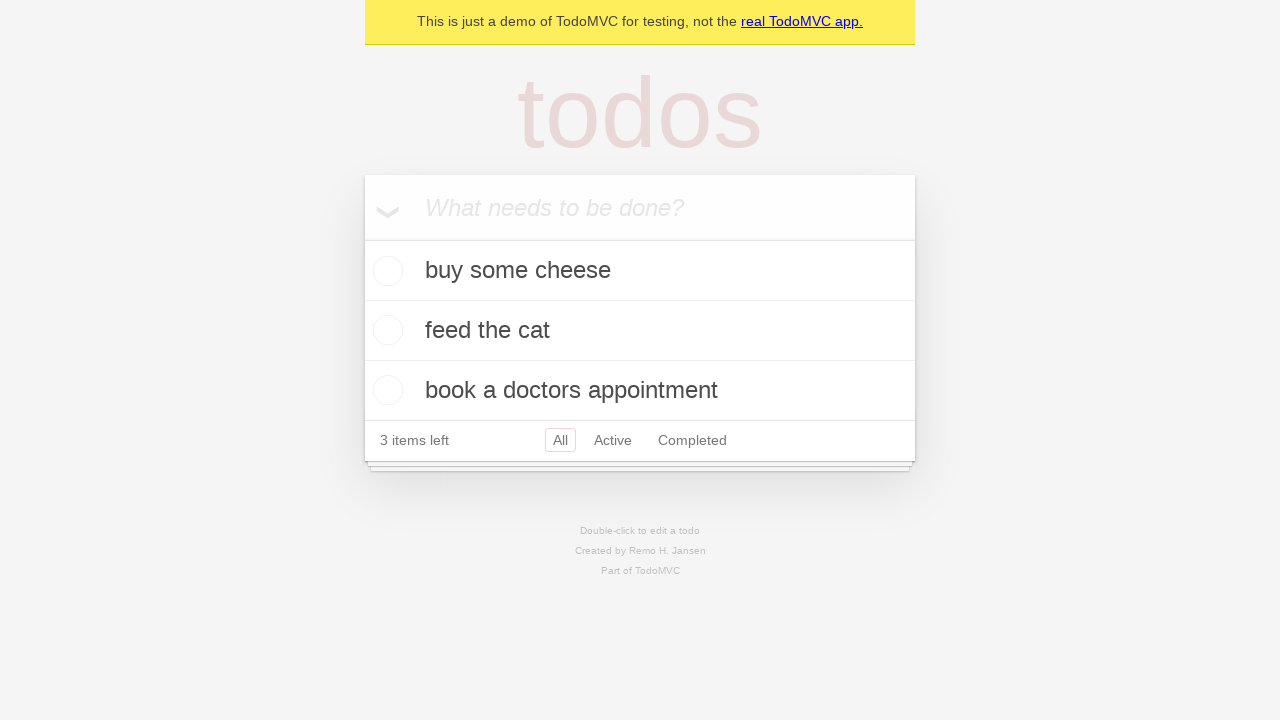

Double-clicked on second todo to enter edit mode at (640, 331) on internal:testid=[data-testid="todo-item"s] >> nth=1
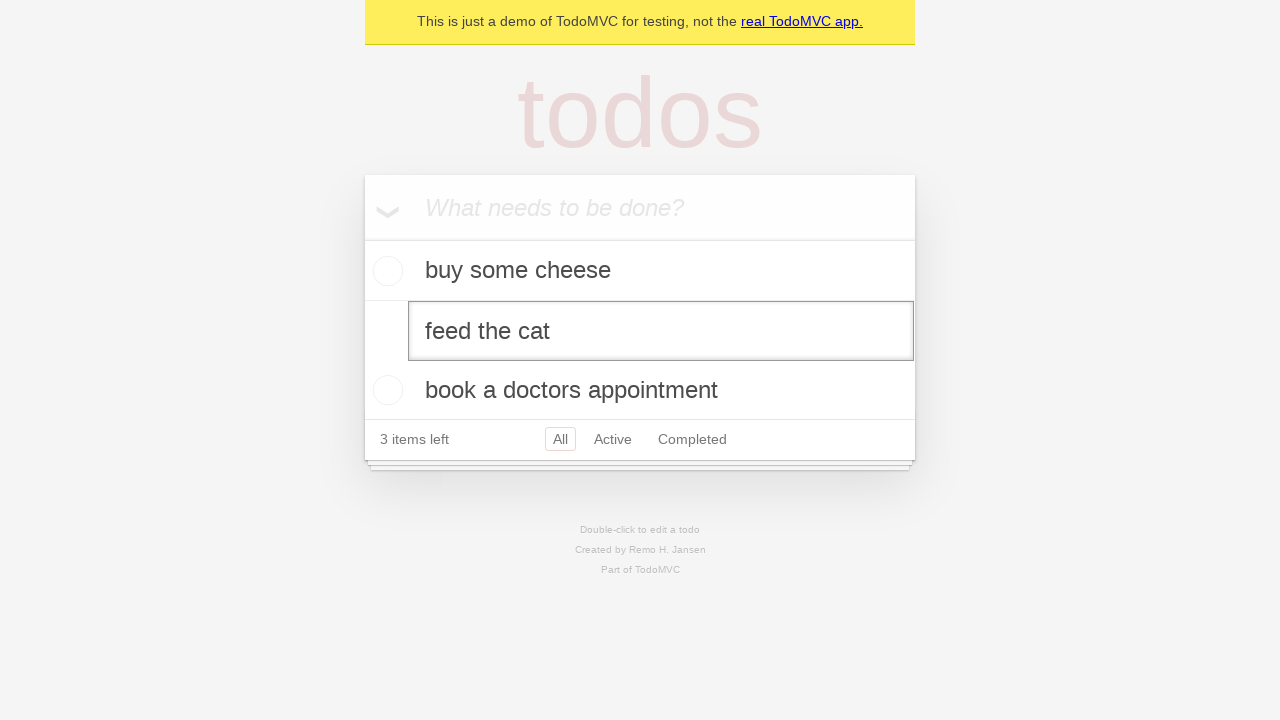

Filled edit field with 'buy some sausages' on internal:testid=[data-testid="todo-item"s] >> nth=1 >> internal:role=textbox[nam
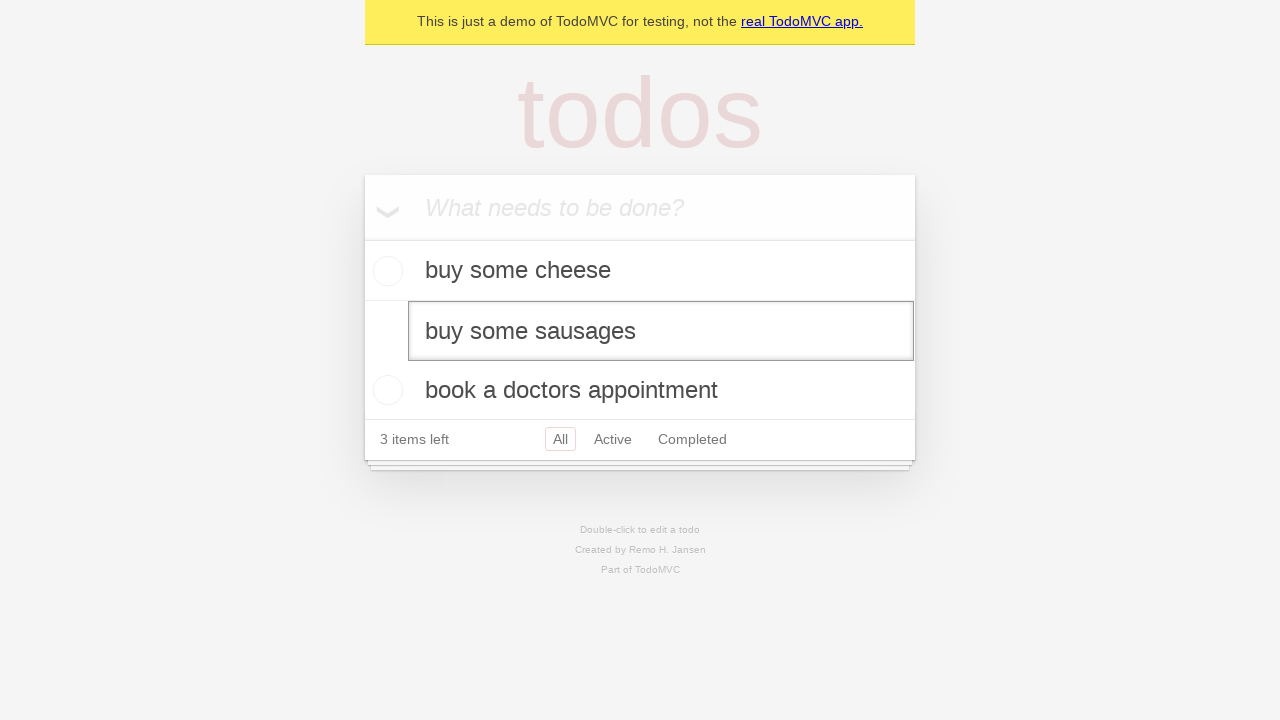

Pressed Escape key to cancel the edit on internal:testid=[data-testid="todo-item"s] >> nth=1 >> internal:role=textbox[nam
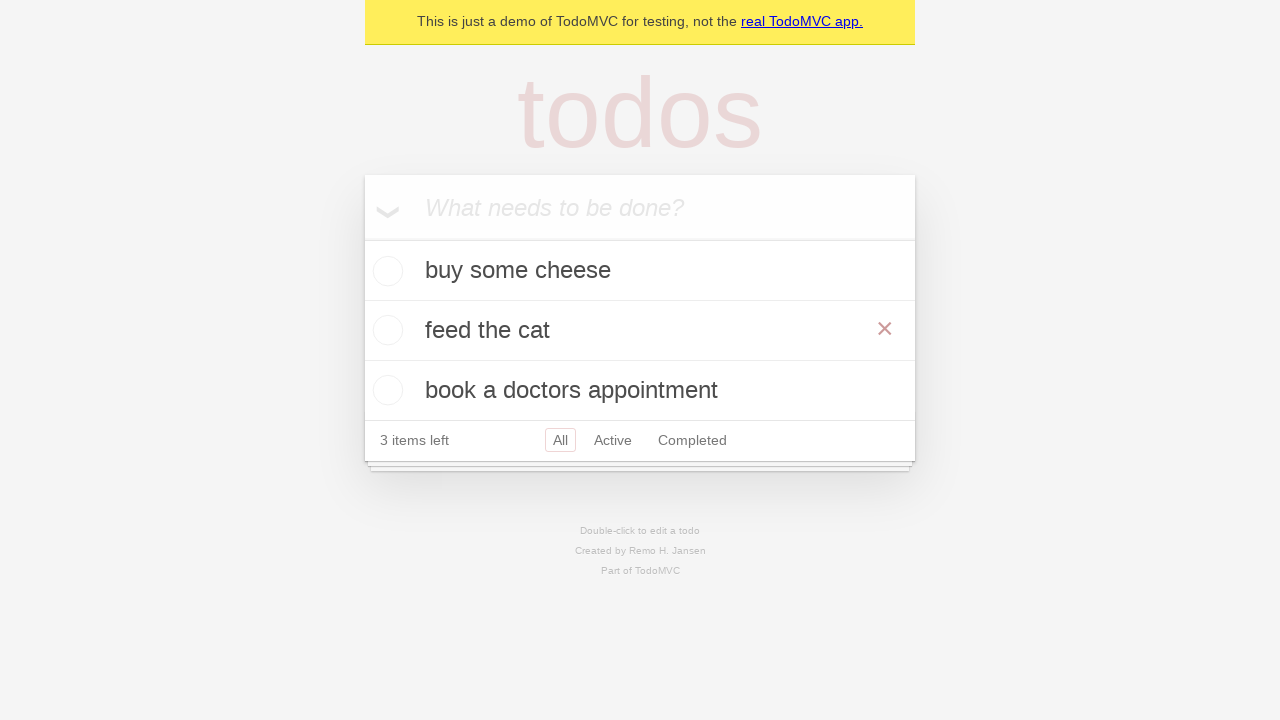

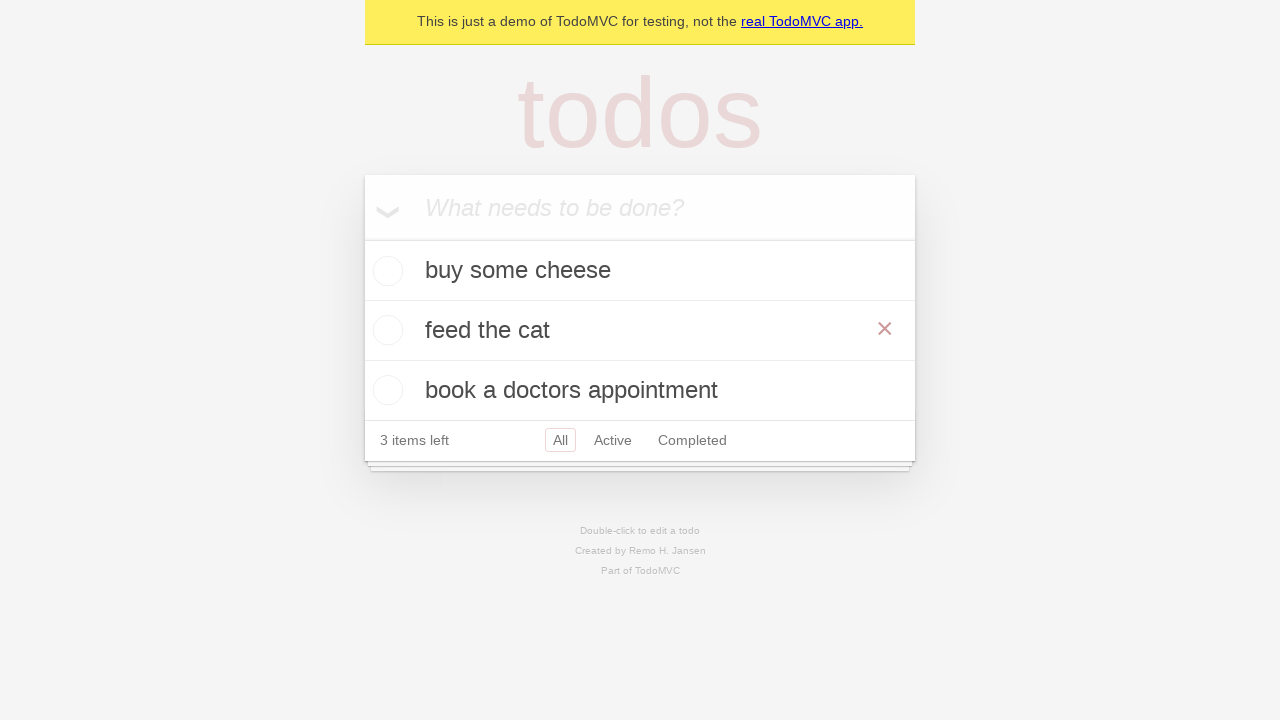